Tests the Disappearing Elements page by clicking through to it and then repeatedly refreshing until all 5 menu options are visible, verifying that dynamically appearing elements can be found.

Starting URL: https://the-internet.herokuapp.com/

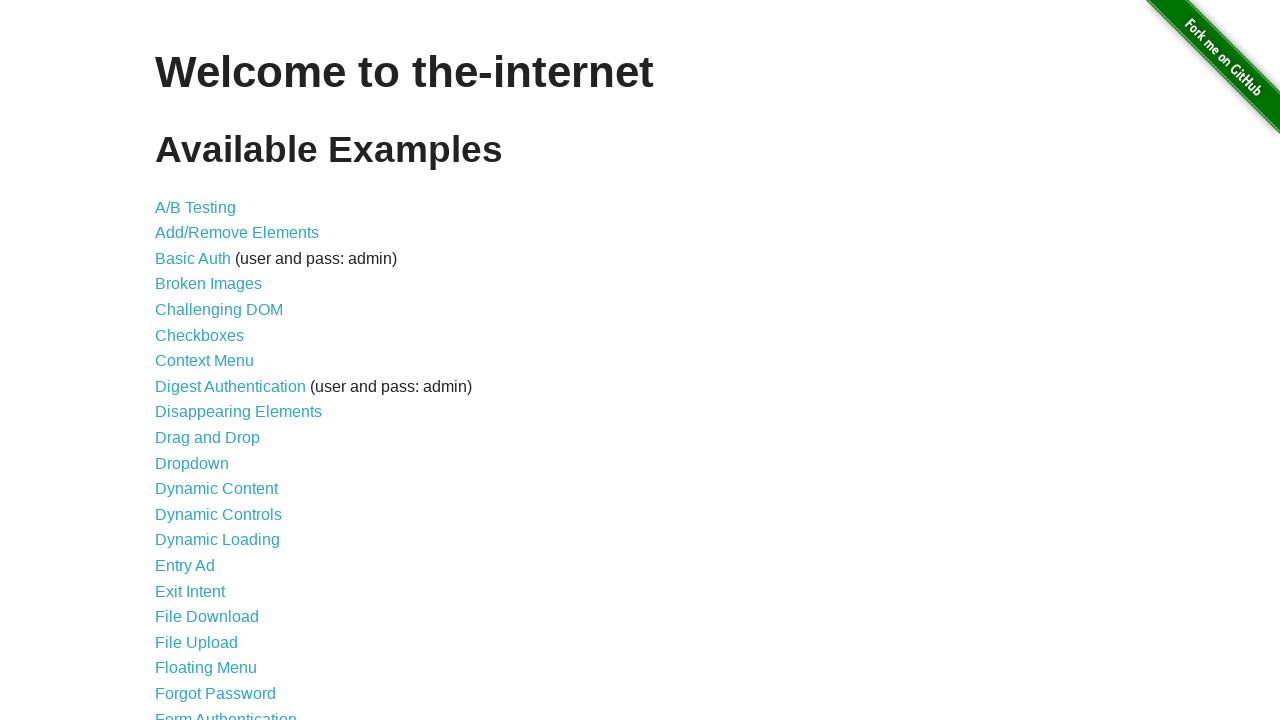

Clicked on 'Disappearing Elements' link at (238, 412) on text=Disappearing Elements
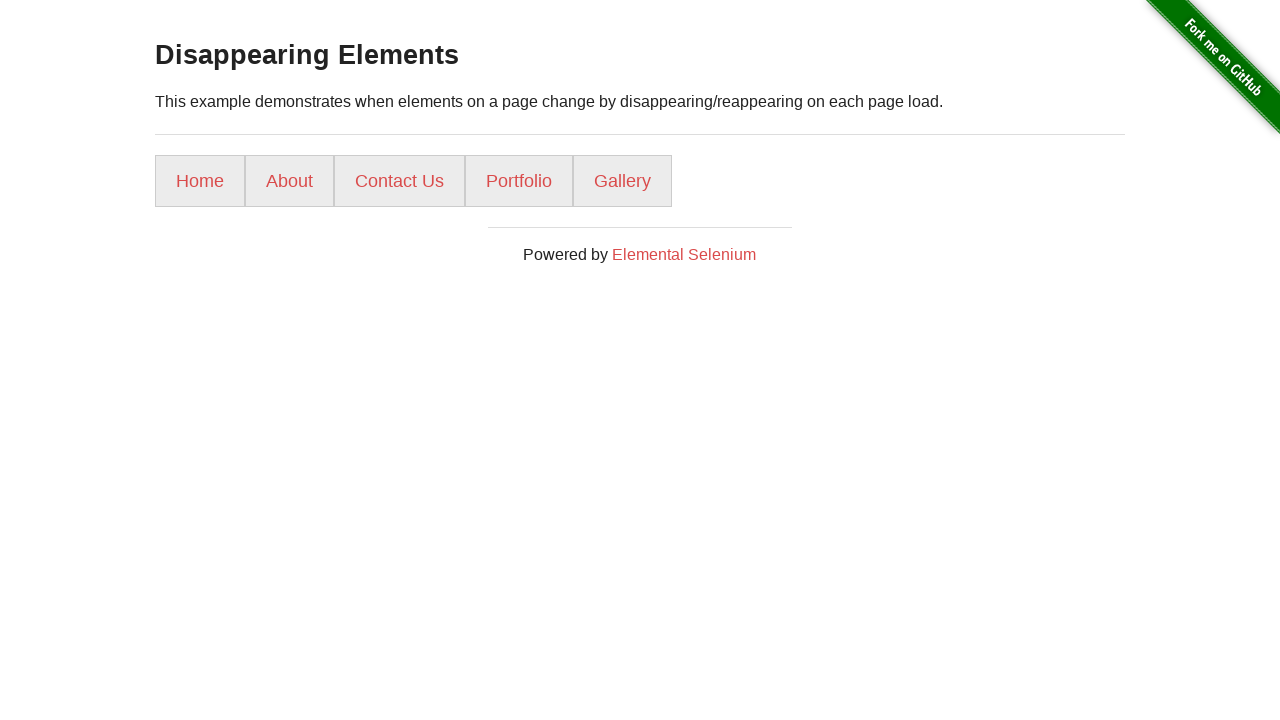

Menu loaded and selector 'ul li a' is available
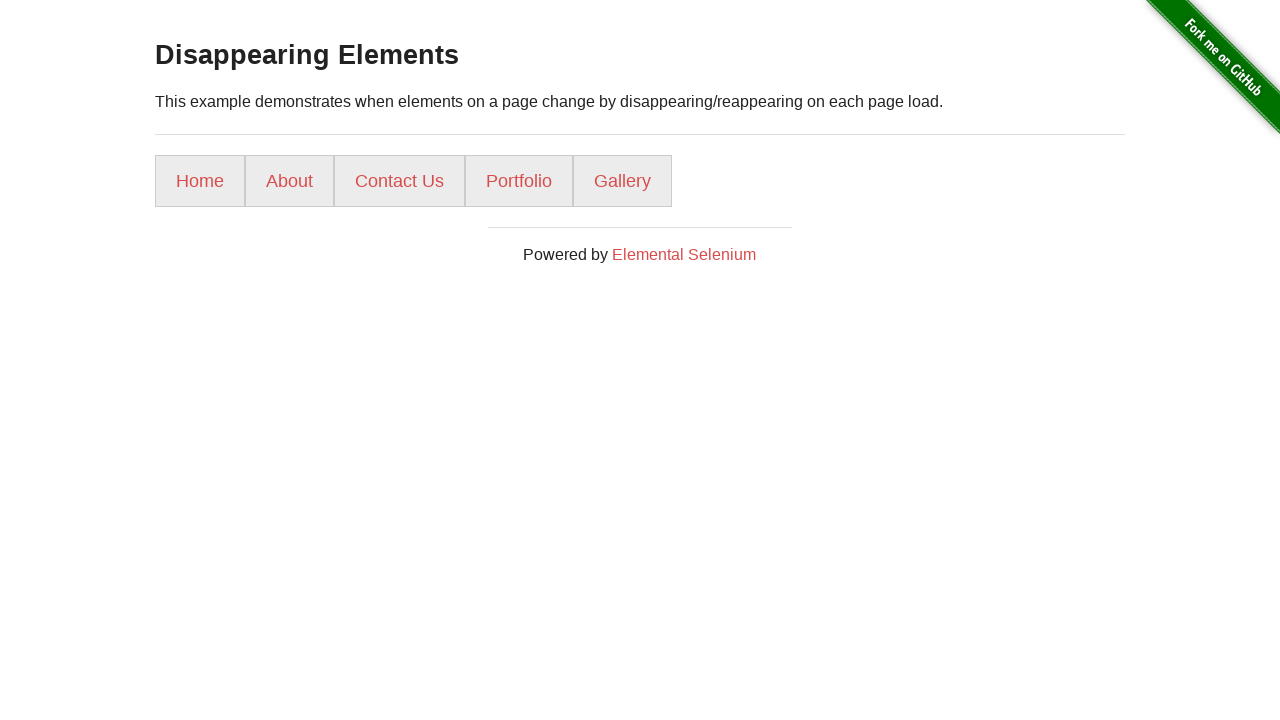

Attempt 1: Found 5 menu items
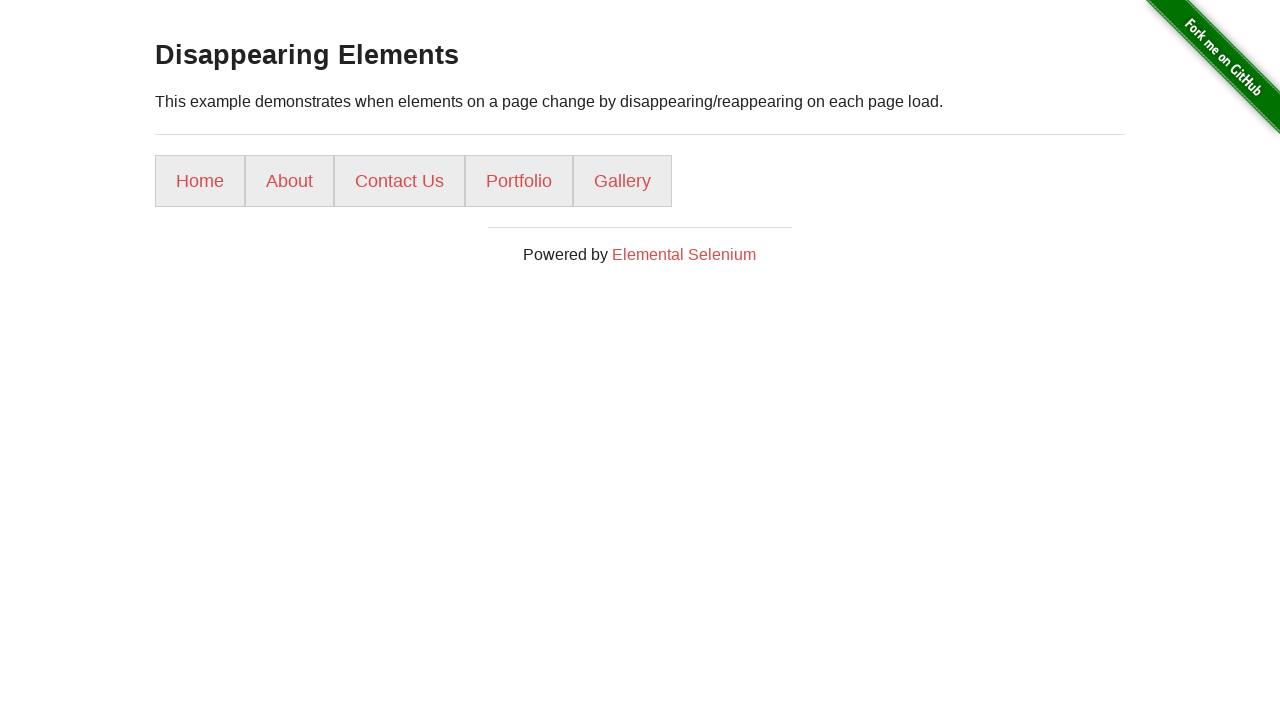

Assertion passed: All 5 menu options found
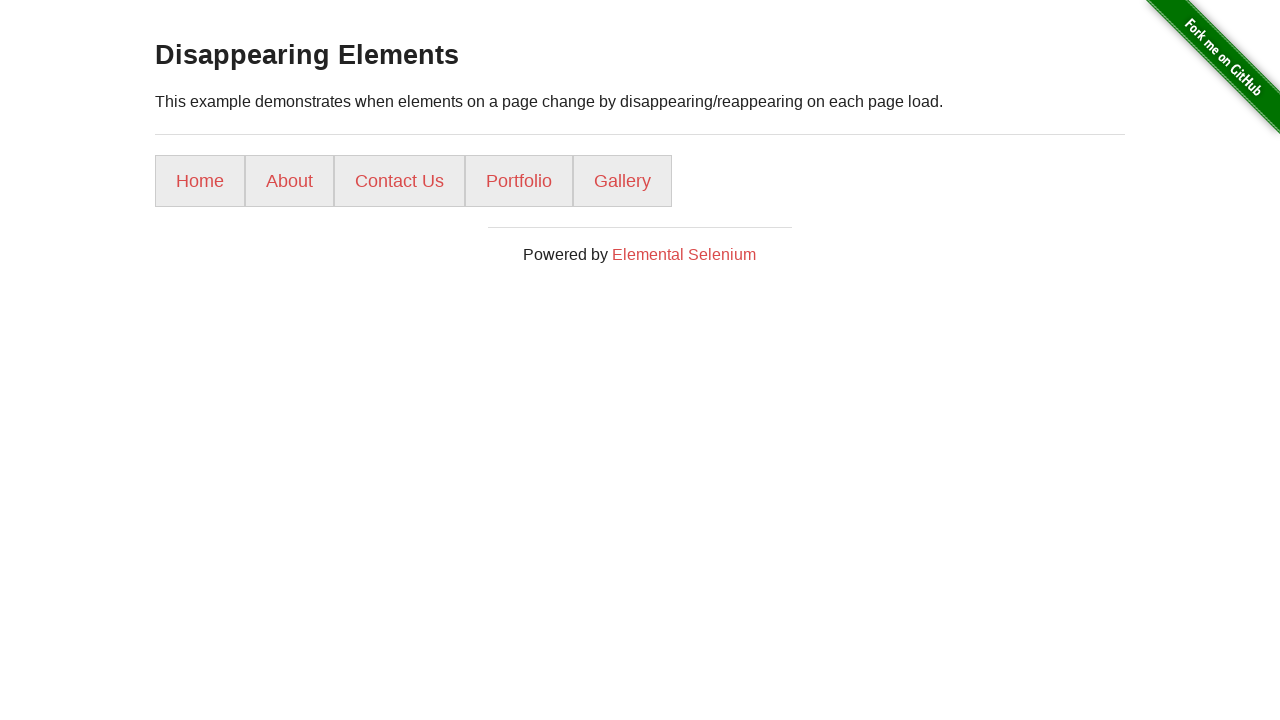

Menu option 1 is visible
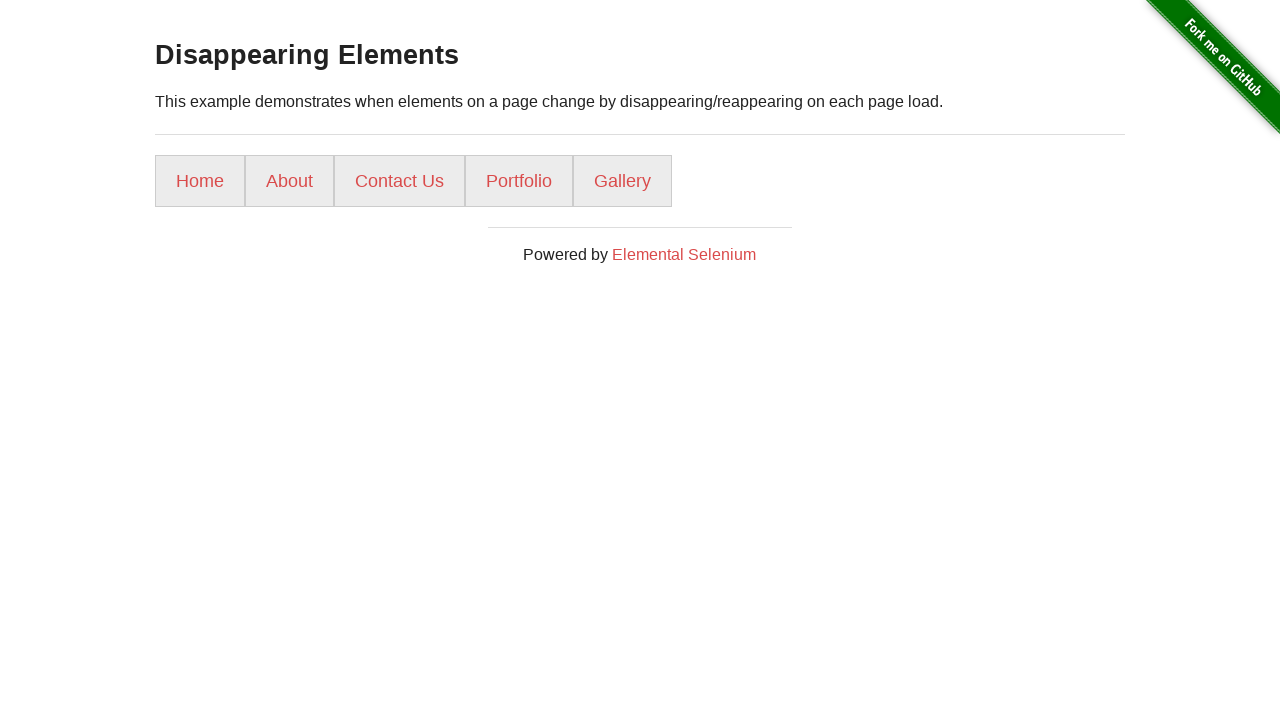

Menu option 2 is visible
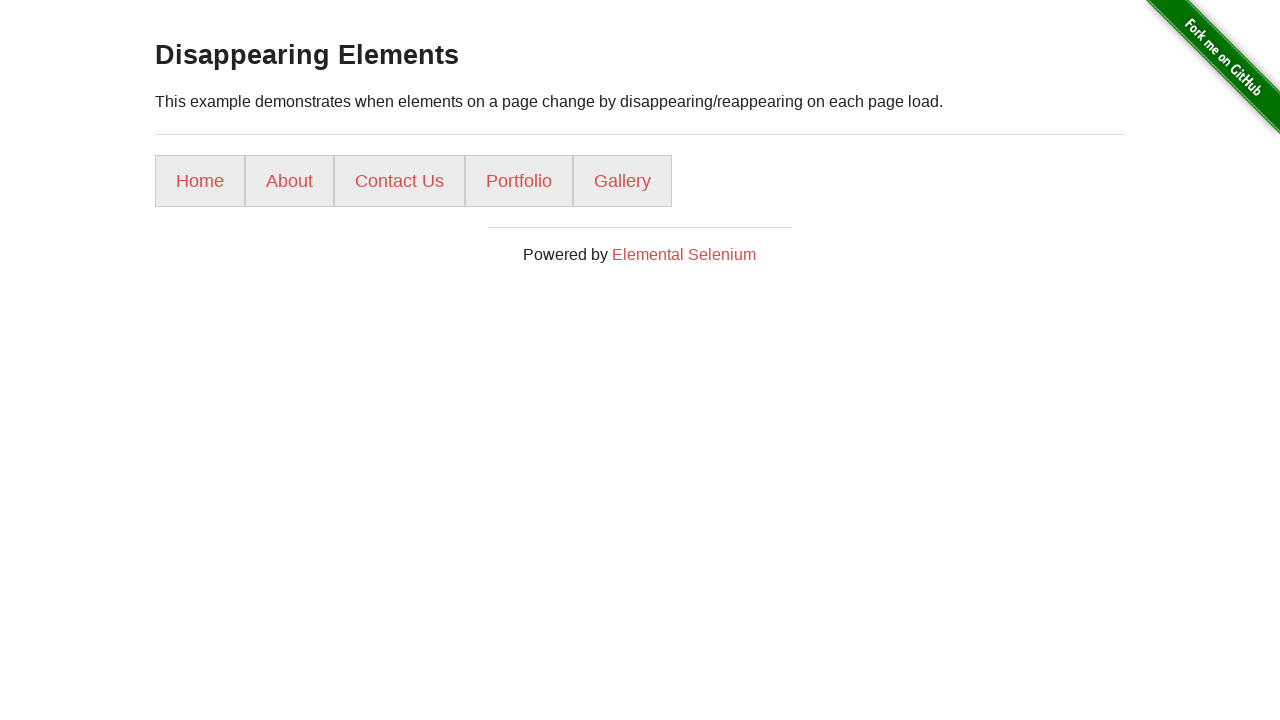

Menu option 3 is visible
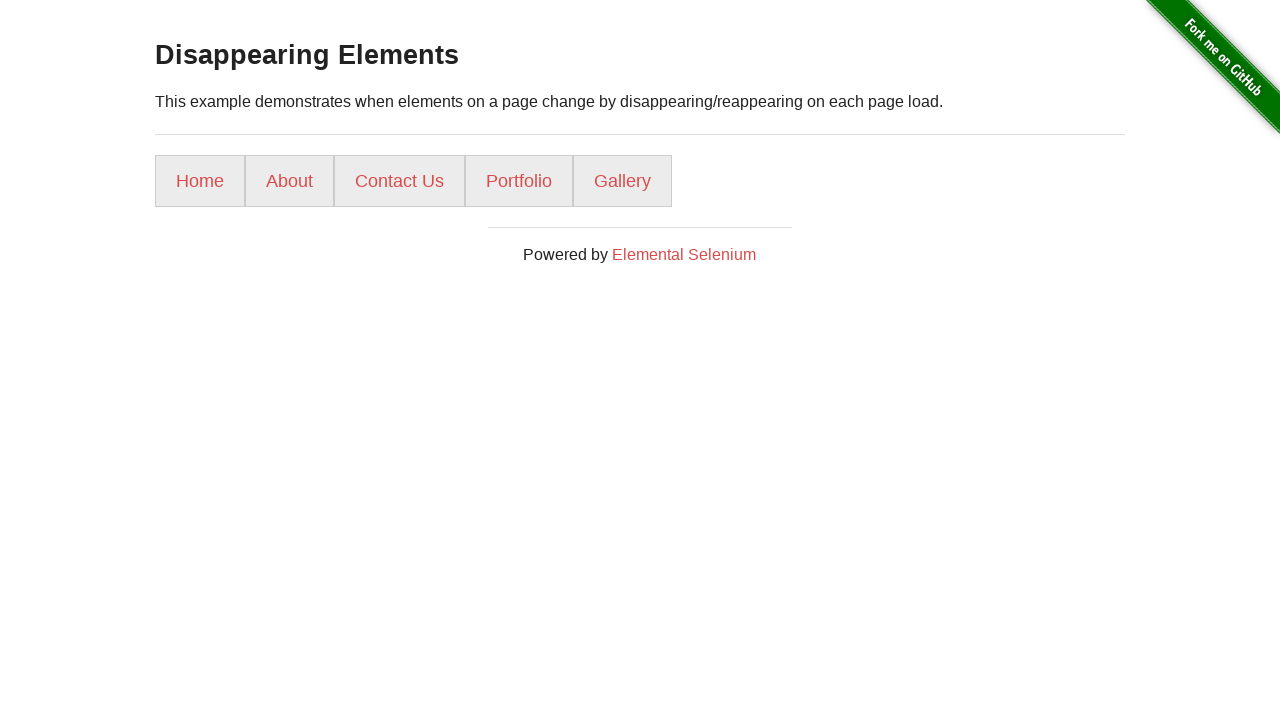

Menu option 4 is visible
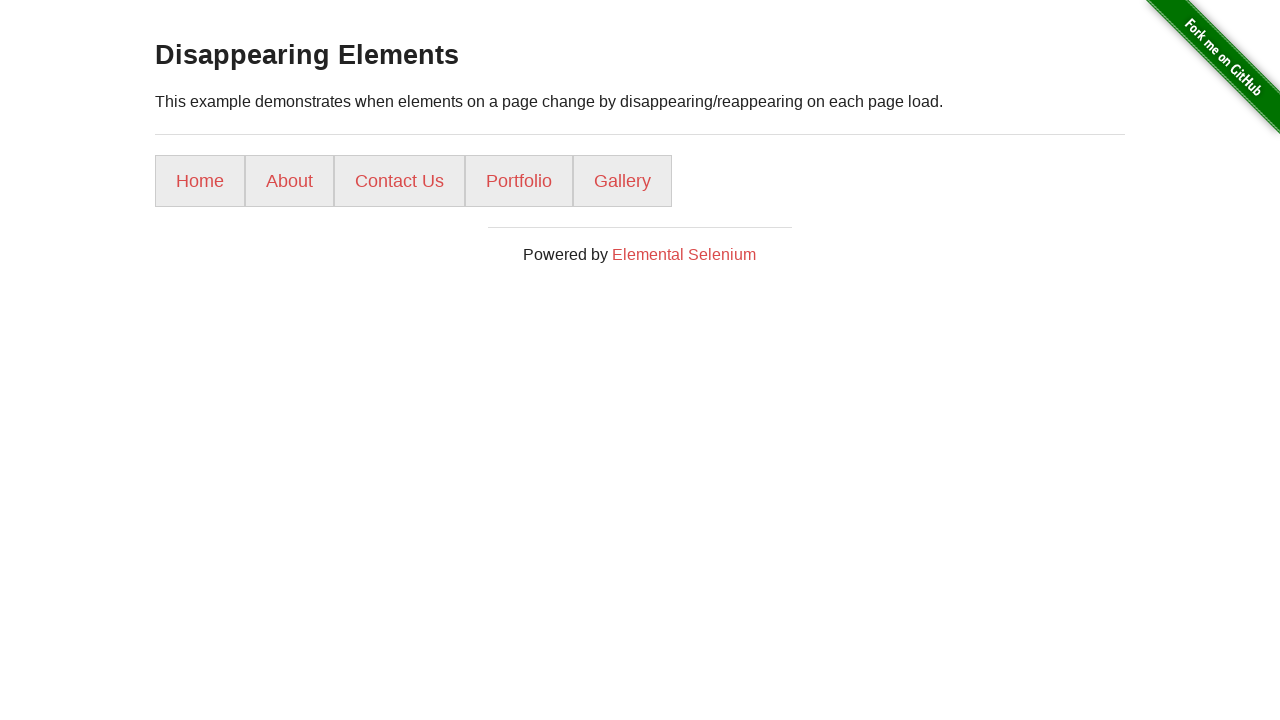

Menu option 5 is visible
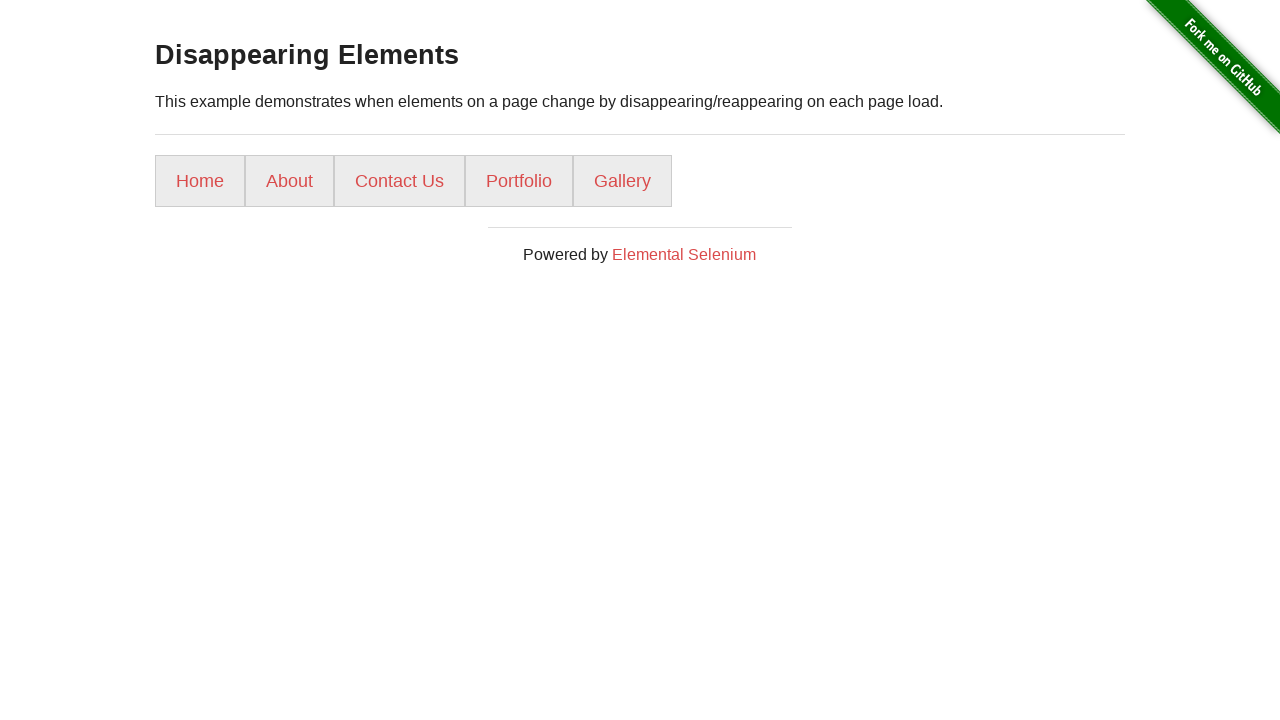

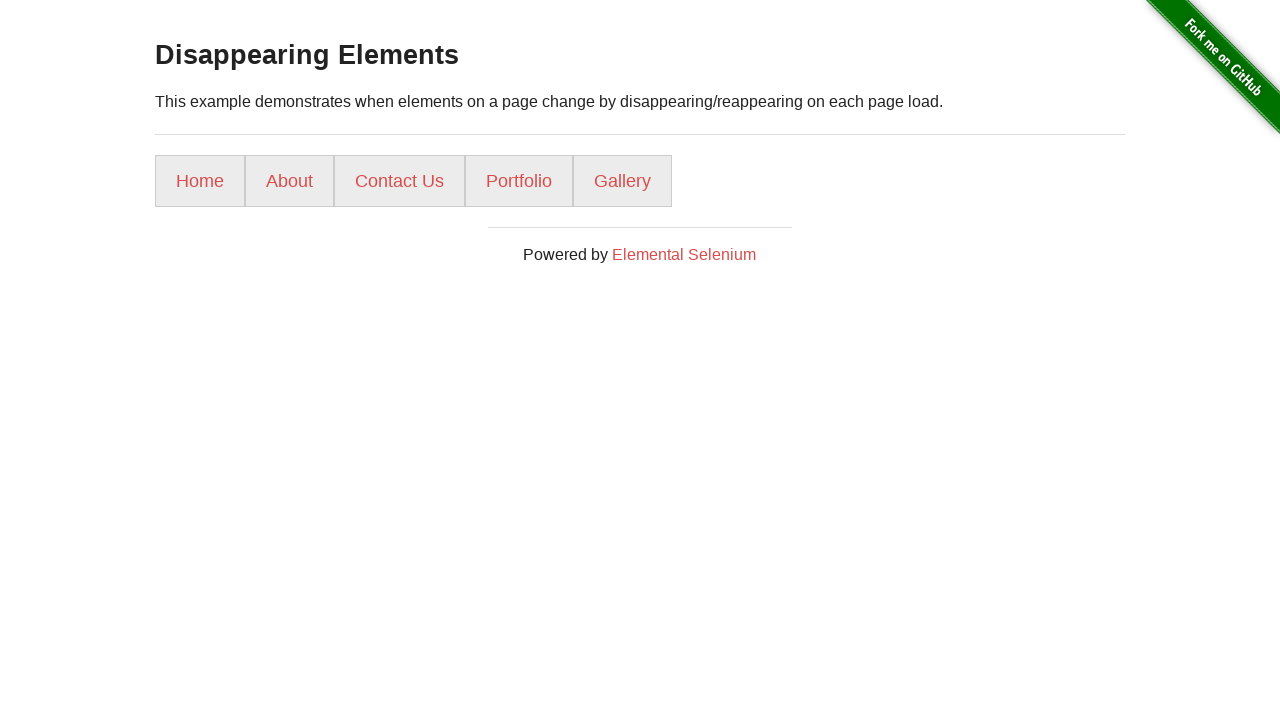